Tests dismissing a JavaScript confirm dialog by clicking a button that triggers a confirm and then canceling it

Starting URL: https://automationfc.github.io/basic-form/index.html

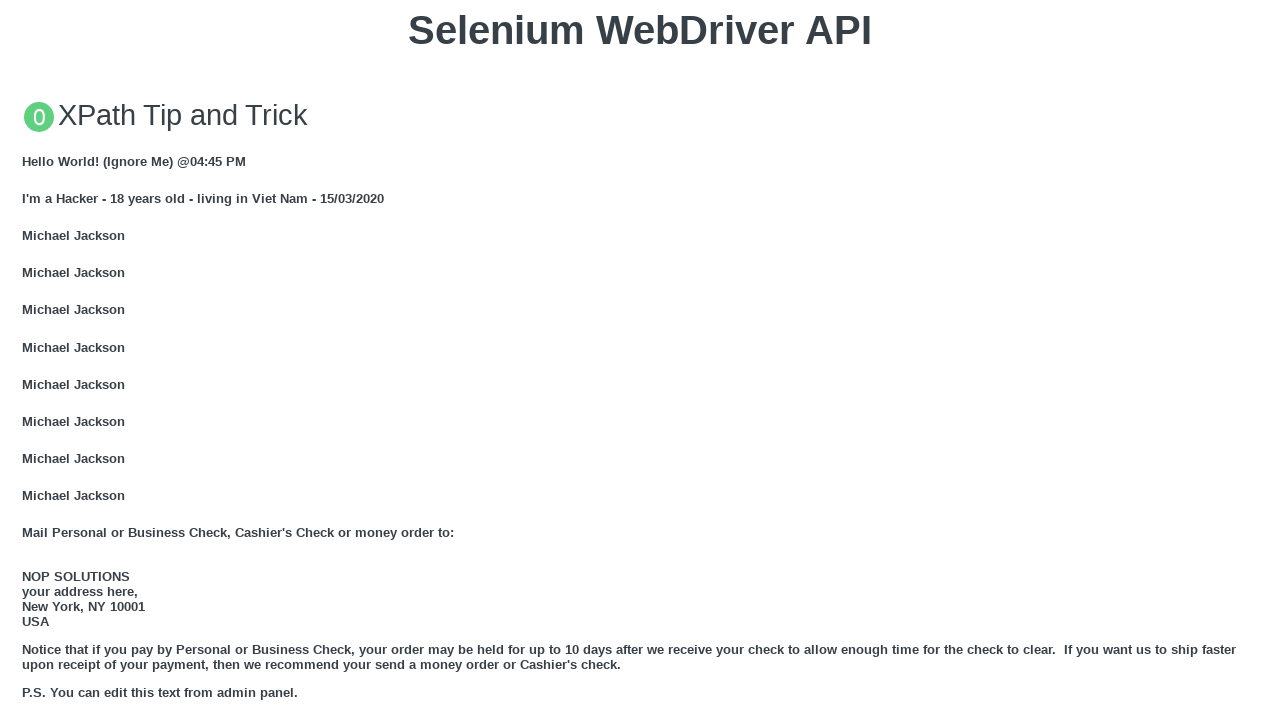

Clicked button to trigger JavaScript confirm dialog at (640, 360) on xpath=//button[text()='Click for JS Confirm']
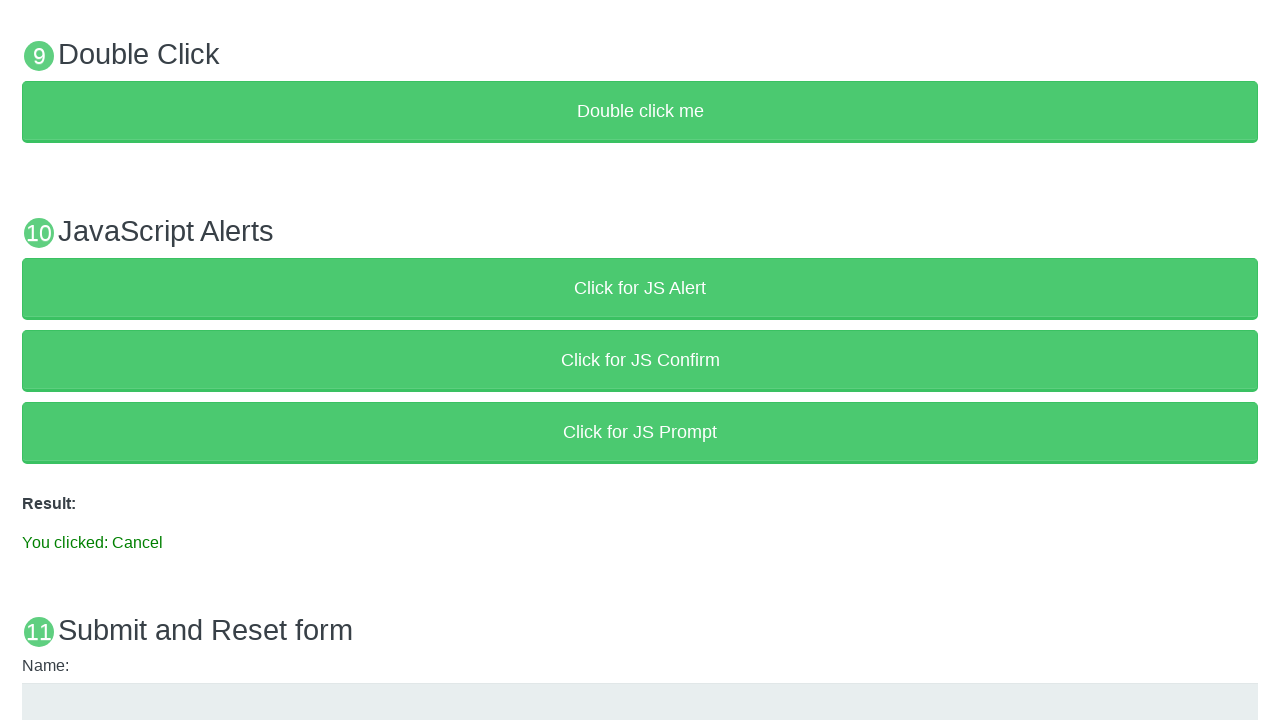

Set up dialog handler to dismiss the confirm dialog
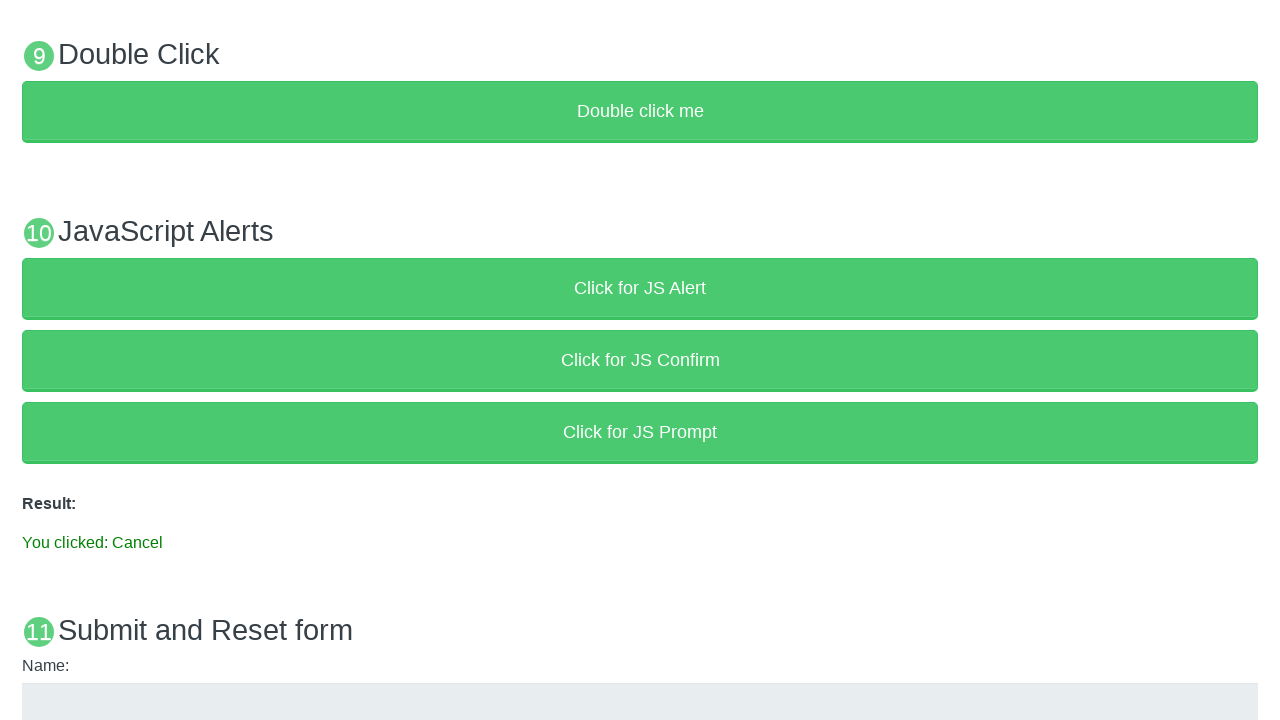

Verified result text shows 'You clicked: Cancel' after dismissing confirm dialog
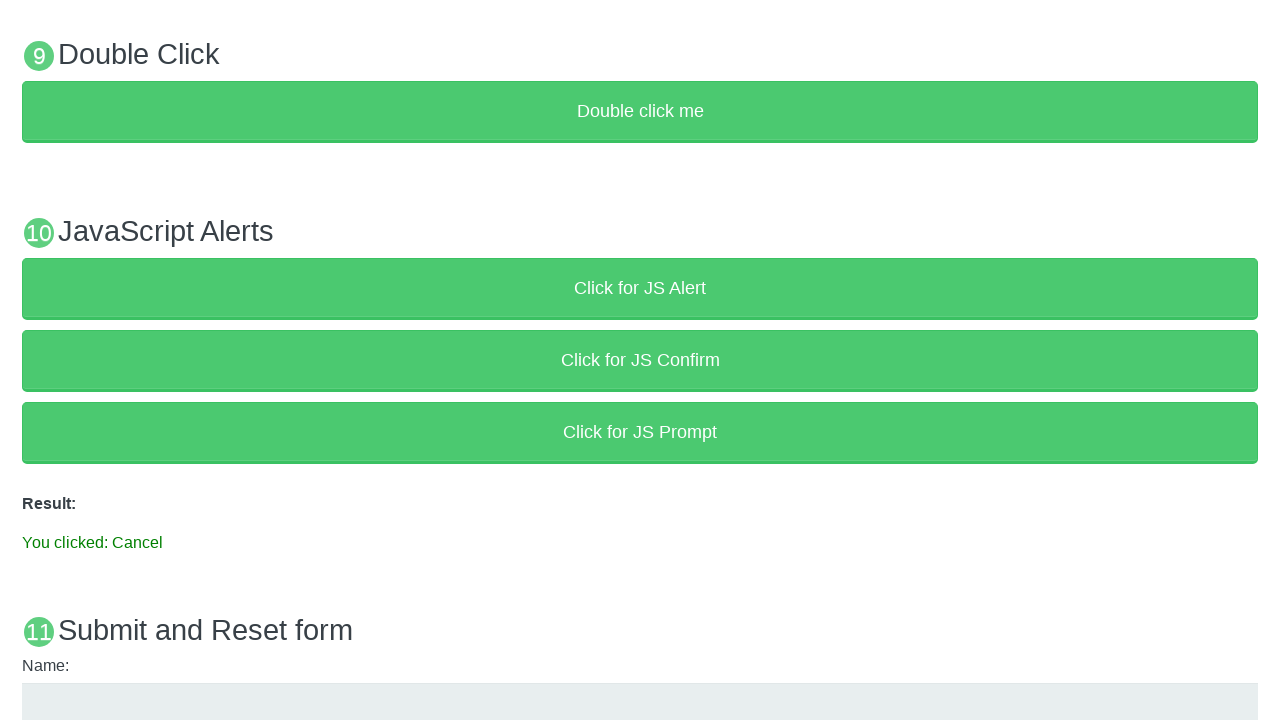

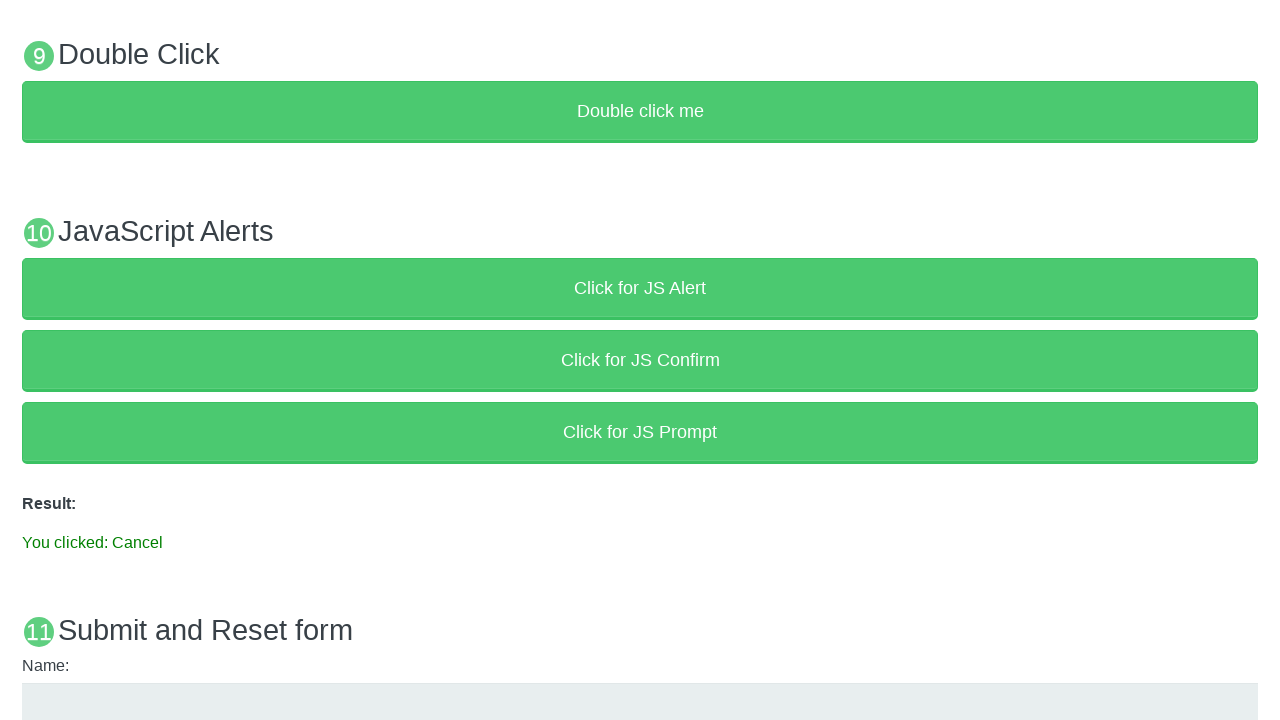